Fills out and submits a newsletter signup form with first name, last name, and email fields

Starting URL: https://secure-retreat-92358.herokuapp.com/

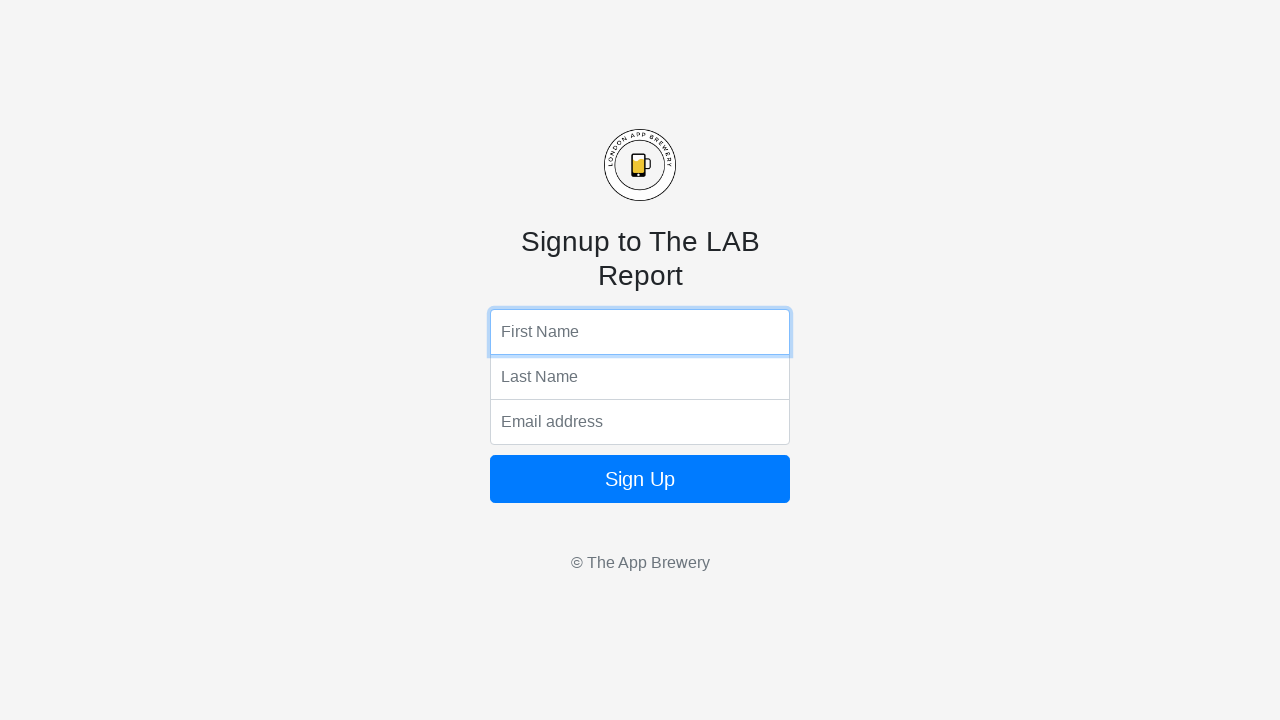

Navigated to newsletter signup page
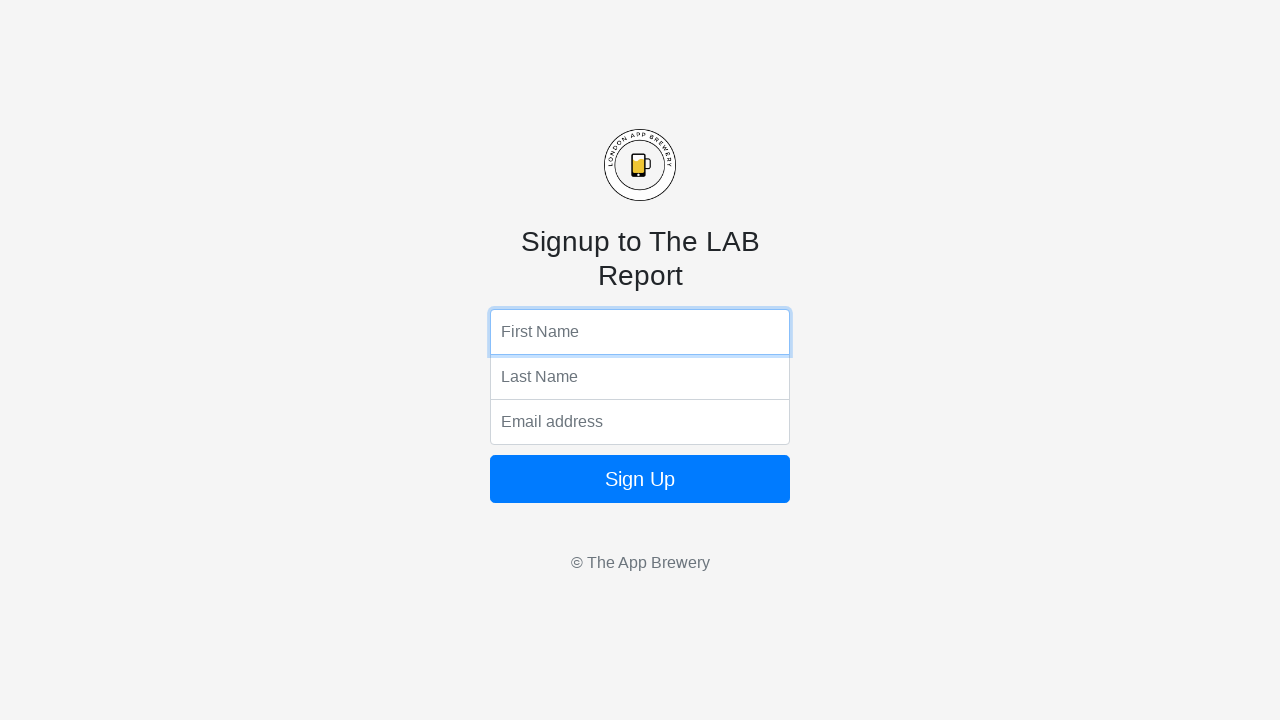

Filled first name field with 'Madeline' on .form-control.top
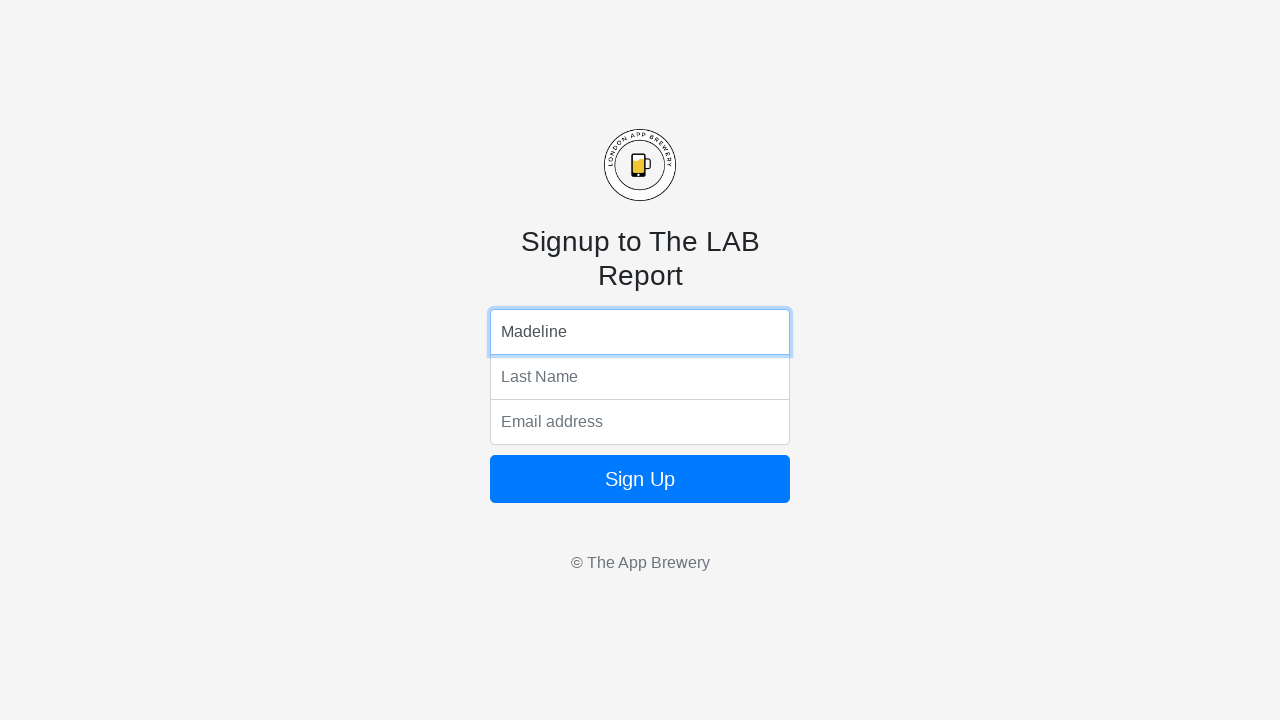

Filled last name field with 'Cambo' on .form-control.middle
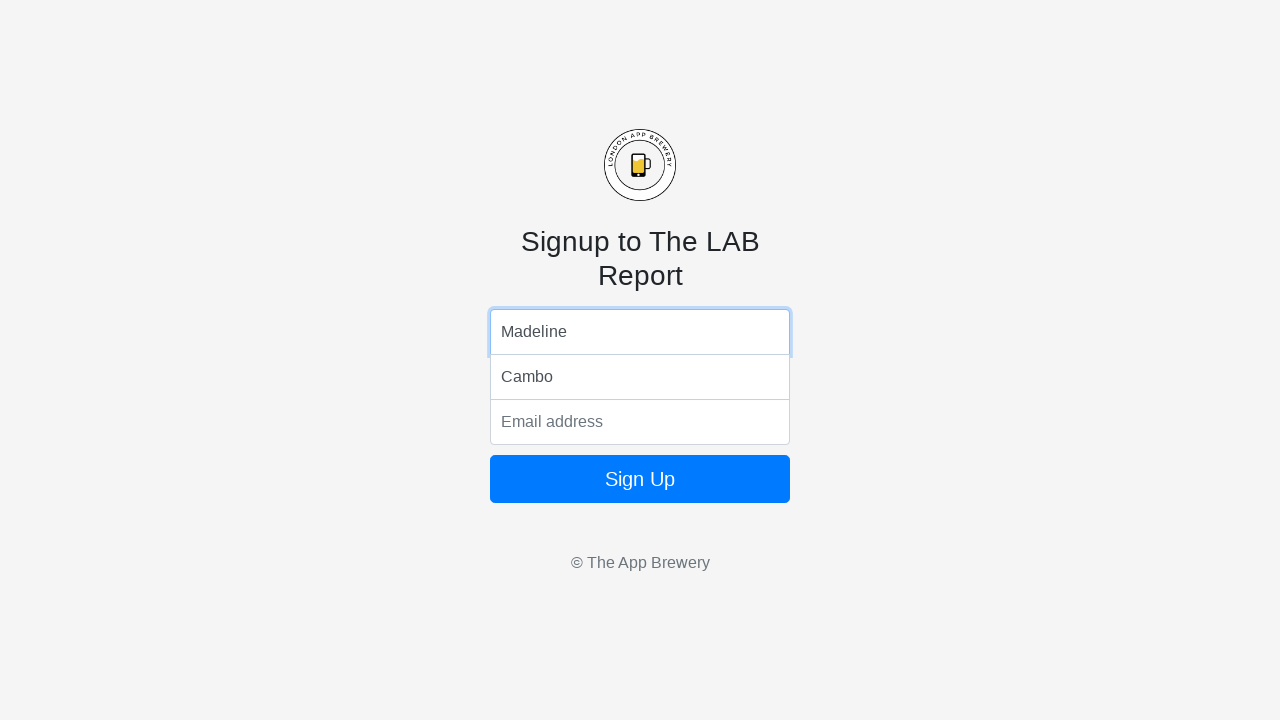

Filled email field with 'testuser847@example.com' on .form-control.bottom
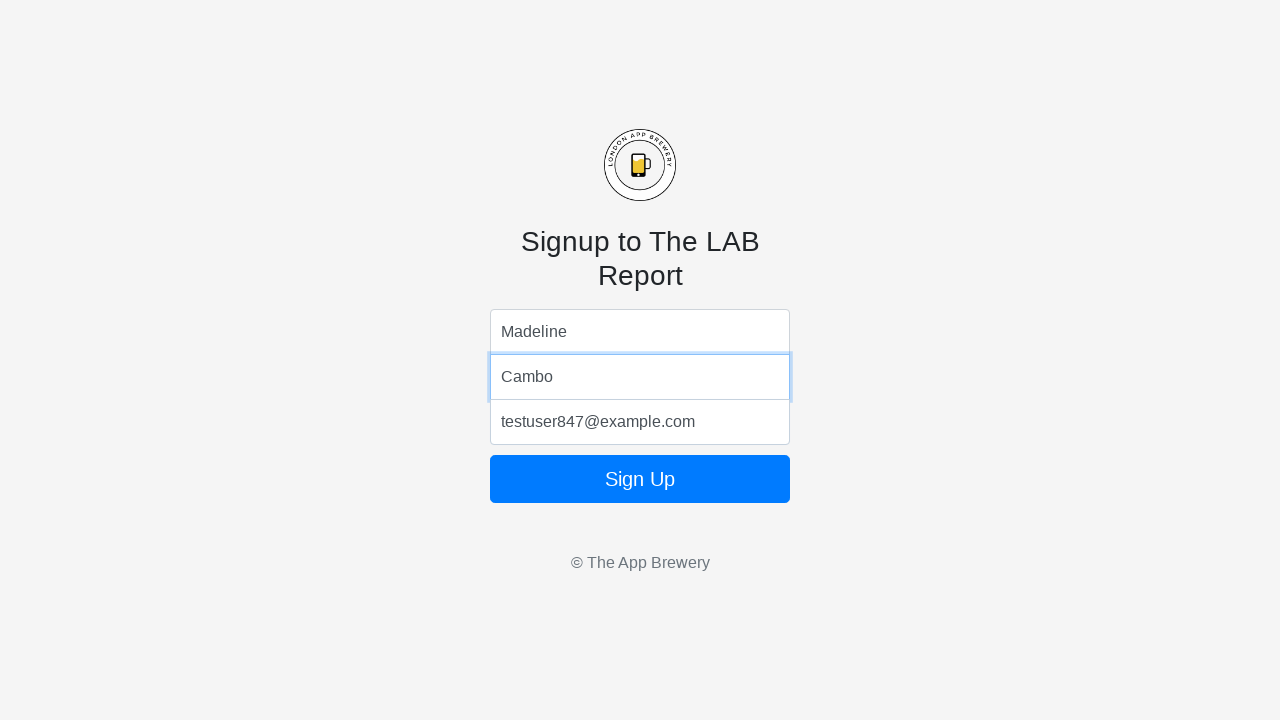

Clicked signup button to submit newsletter form at (640, 479) on button
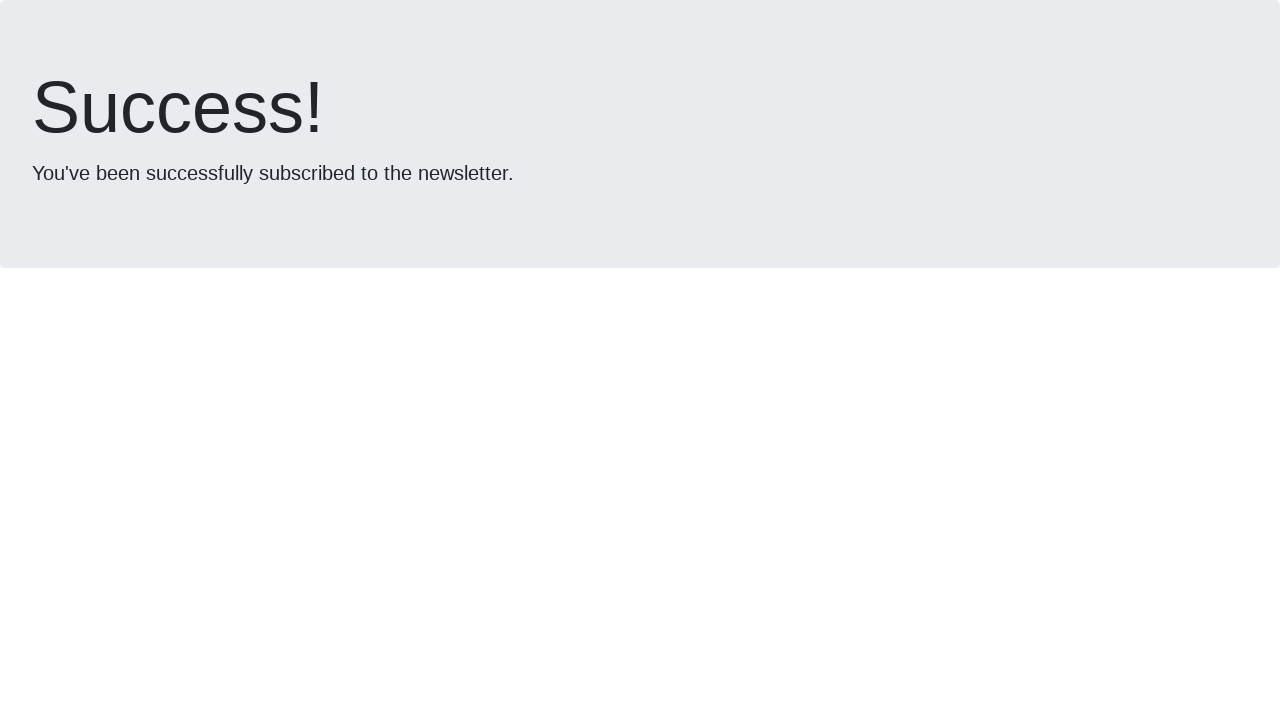

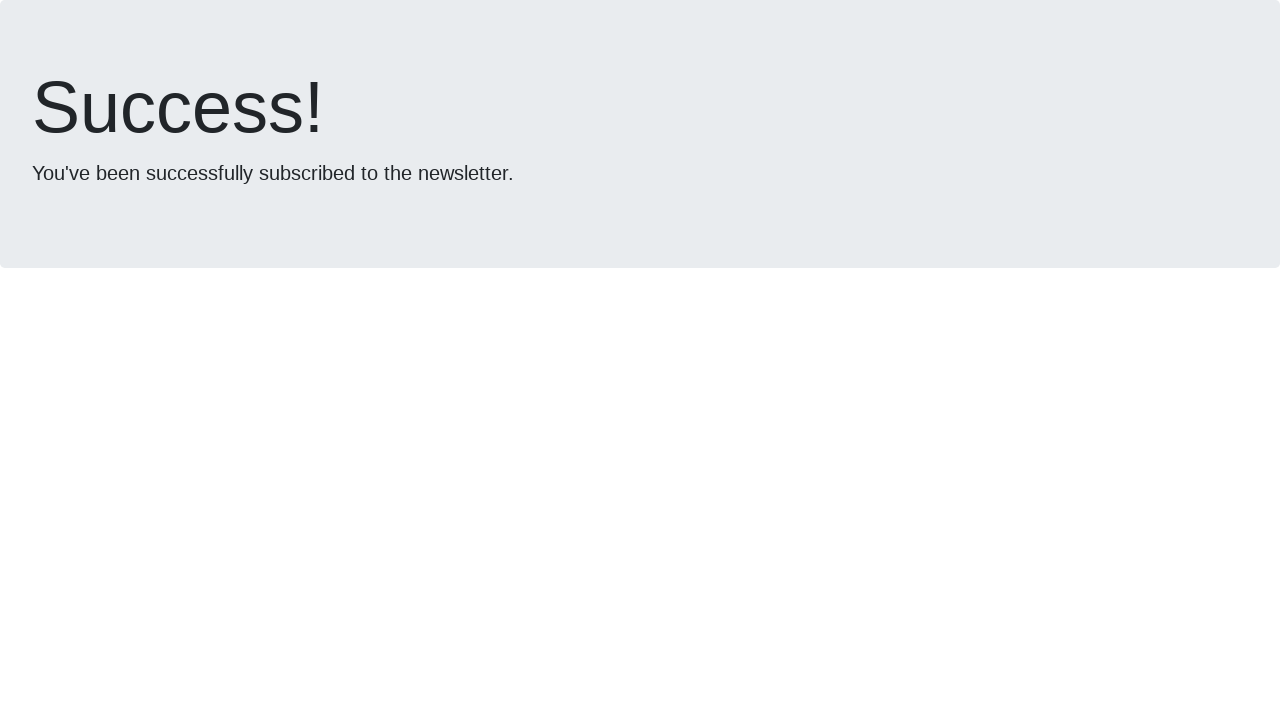